Tests a web form by filling a text input field with "Selenium" and clicking the submit button, then verifying a message appears

Starting URL: https://www.selenium.dev/selenium/web/web-form.html

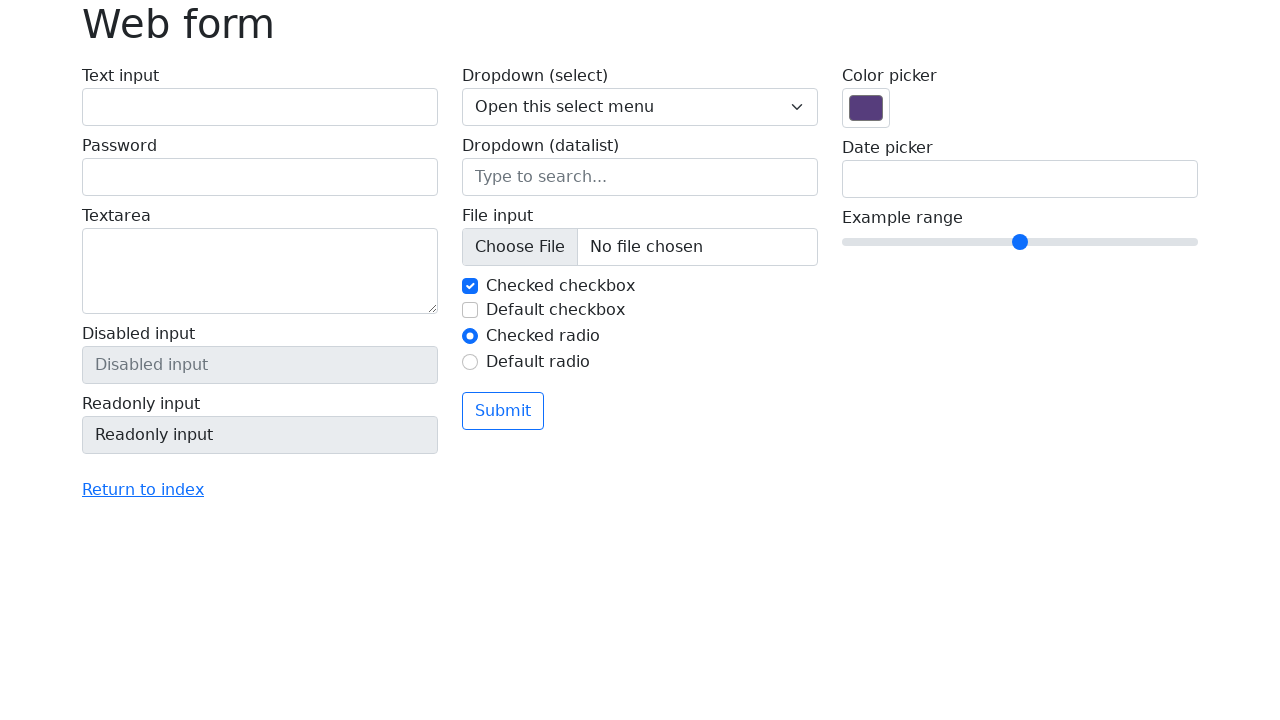

Filled text input field with 'Selenium' on input[name='my-text']
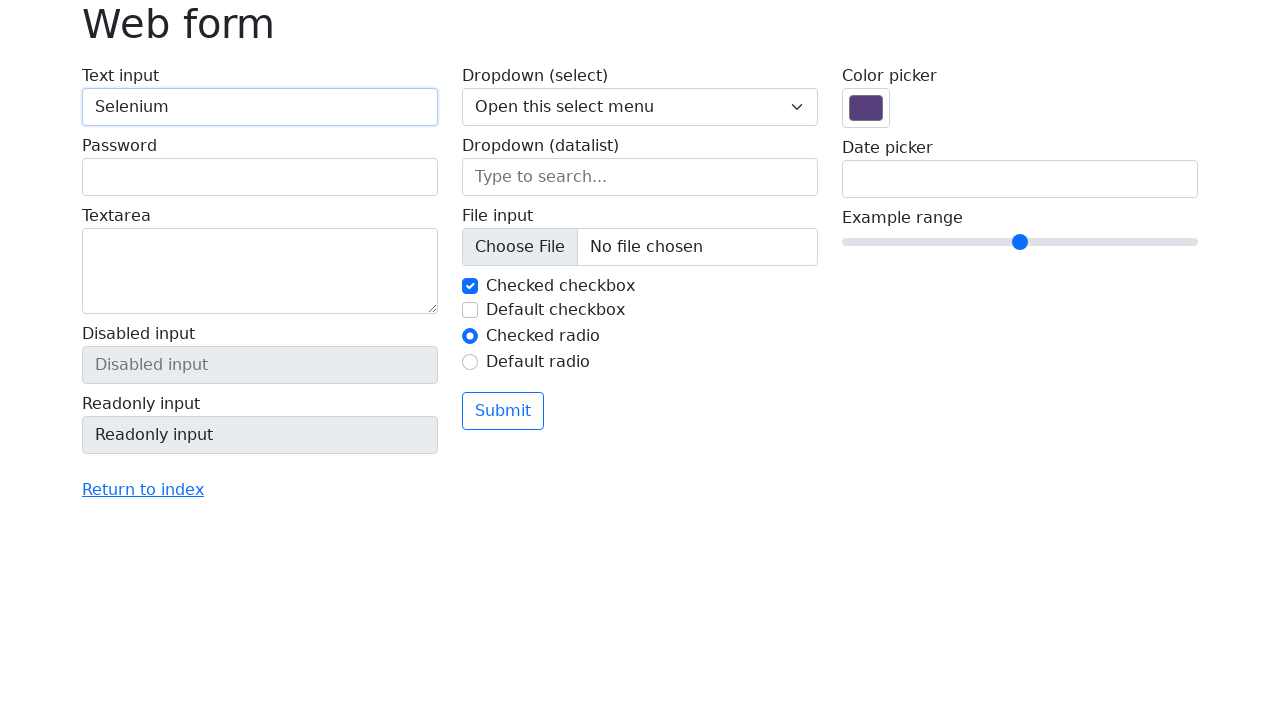

Clicked submit button at (503, 411) on button
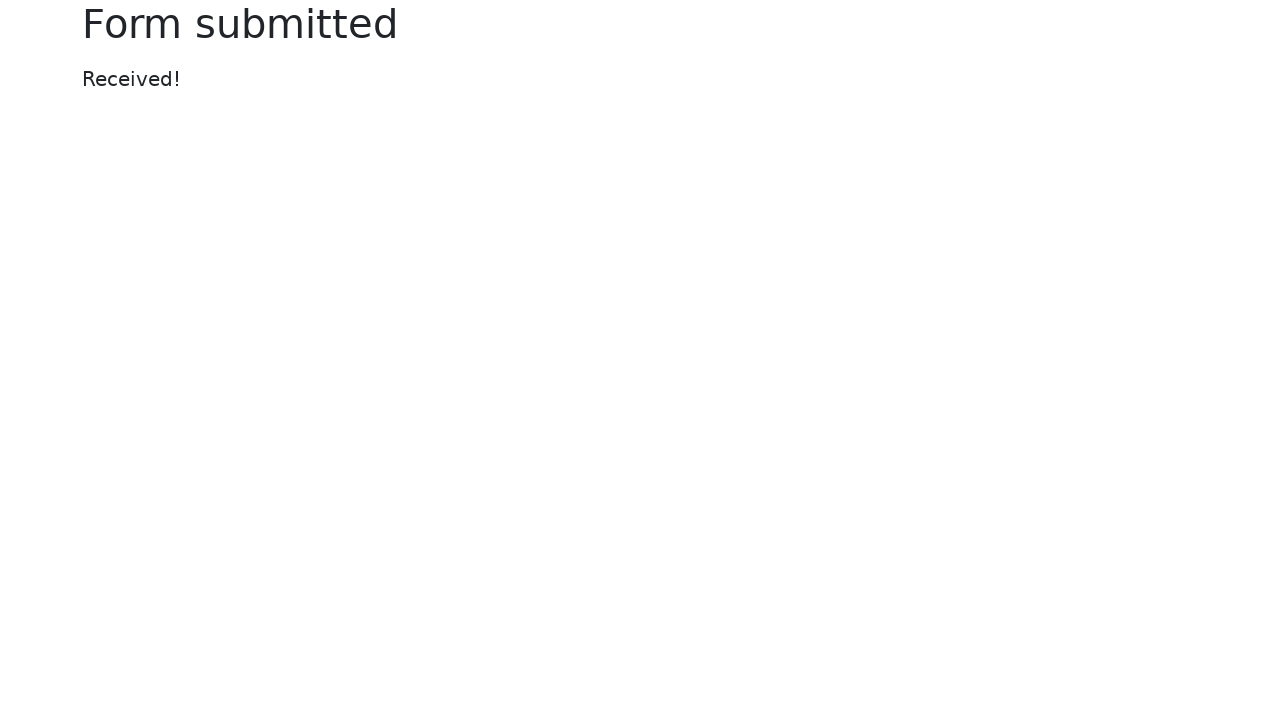

Message element appeared after form submission
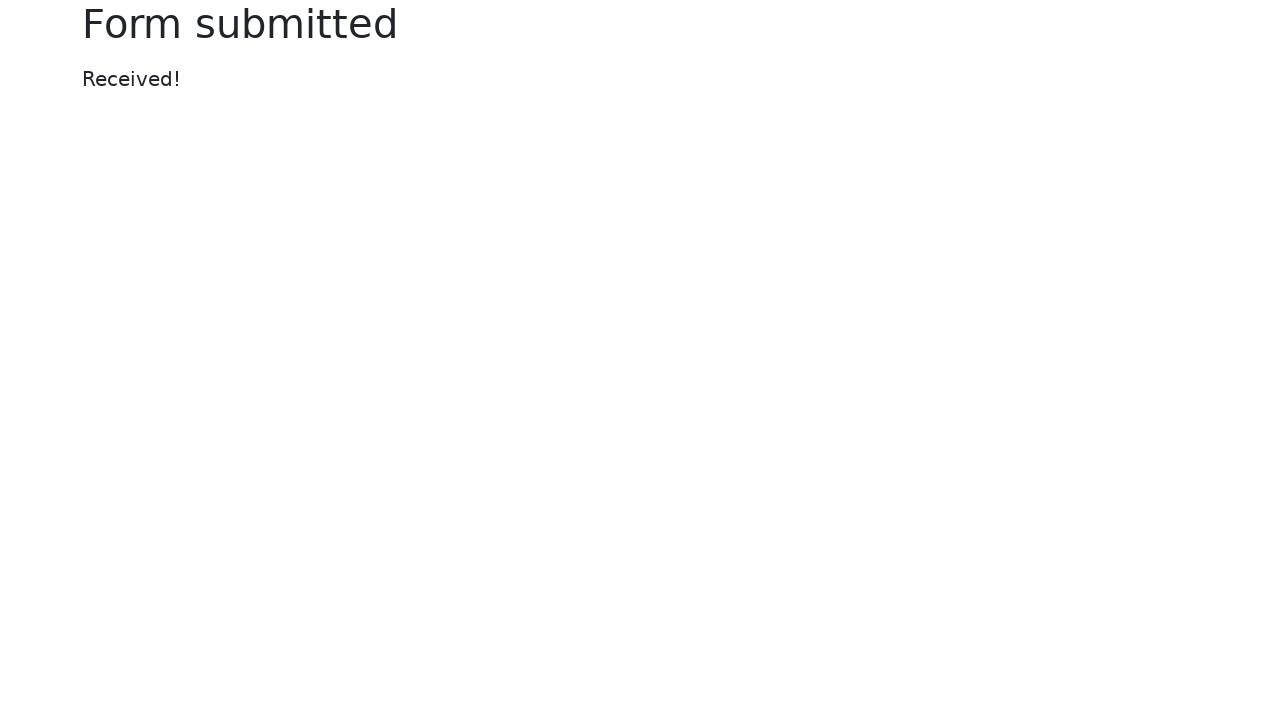

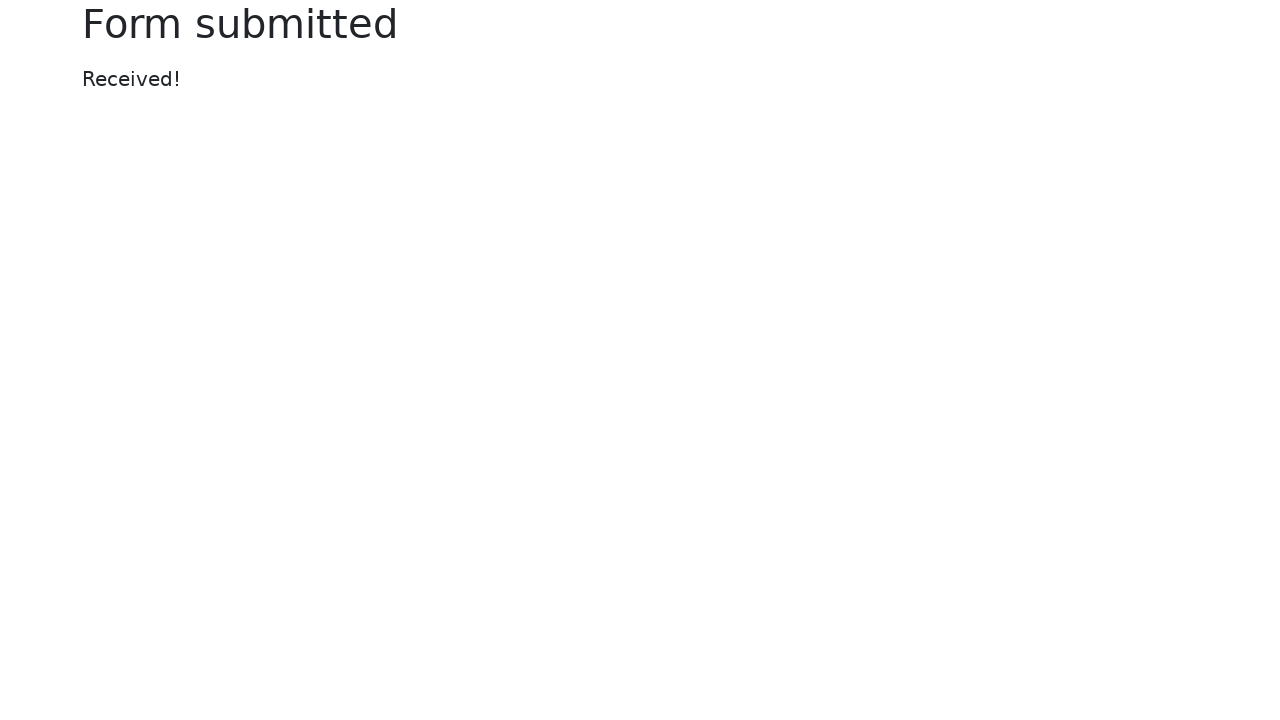